Tests browser alert handling by clicking to trigger an alert with OK and Cancel options, then accepting the alert

Starting URL: https://demo.automationtesting.in/Alerts.html

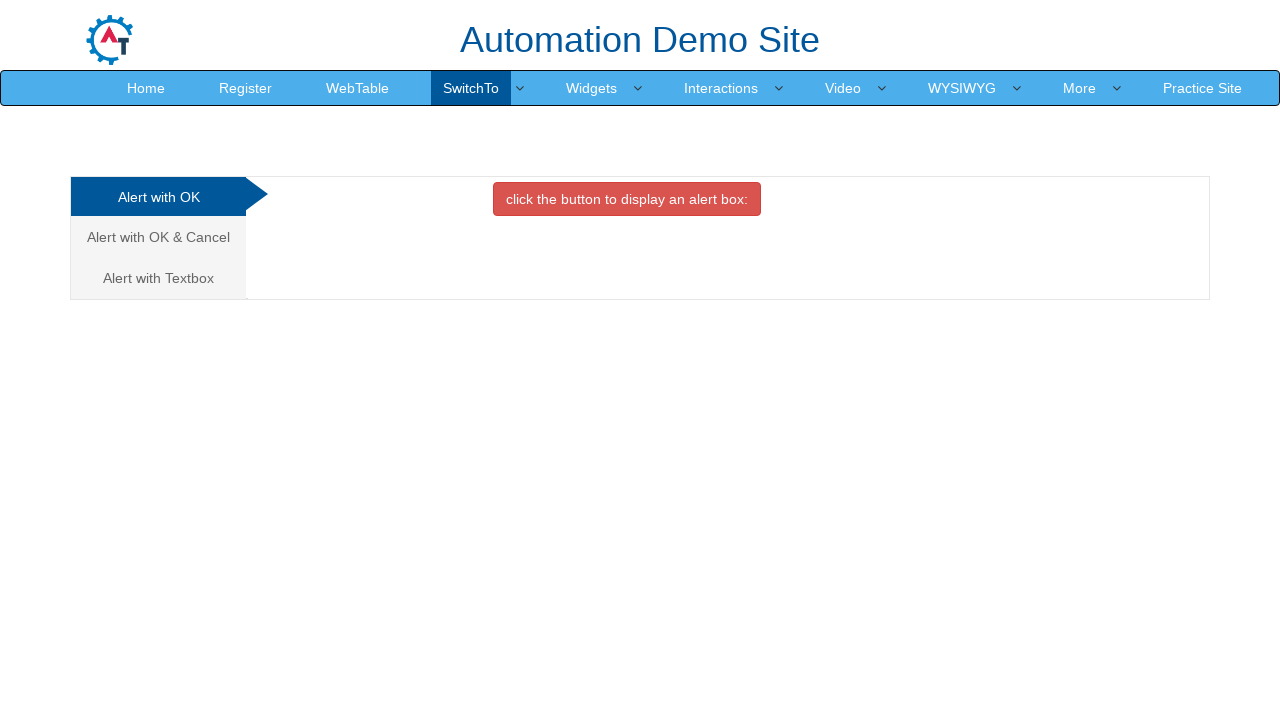

Set up dialog handler to accept alerts
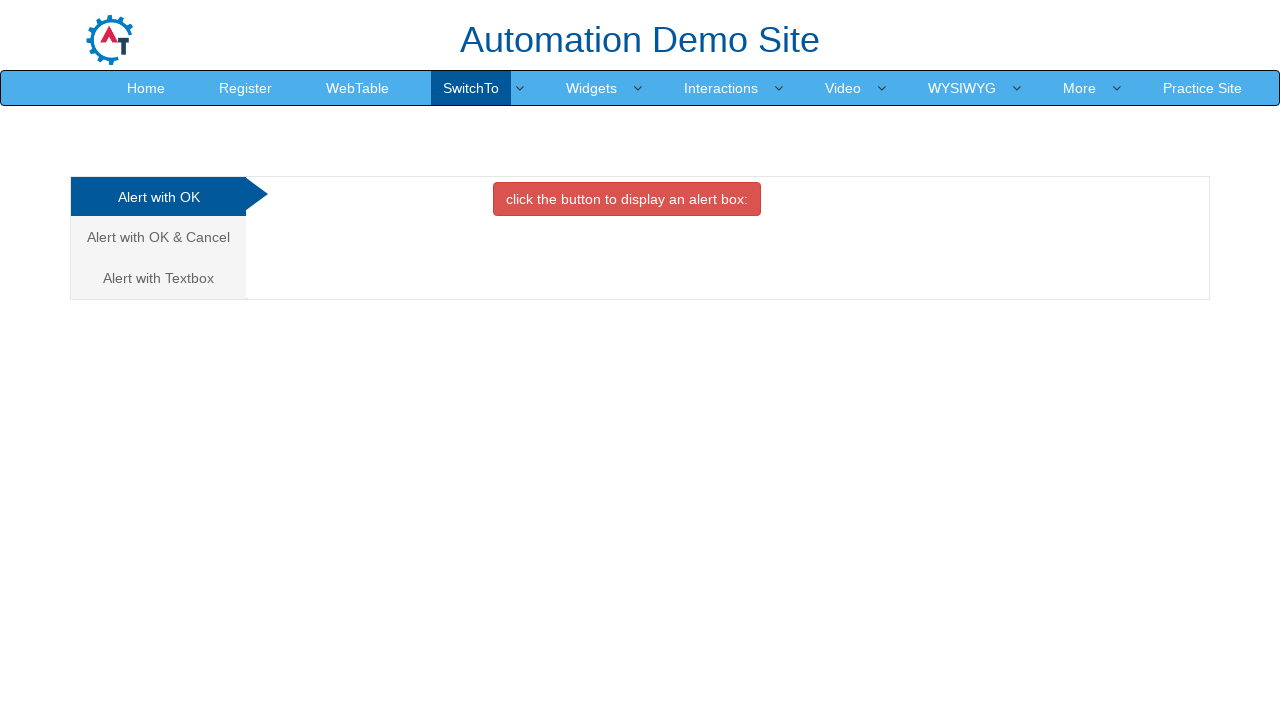

Clicked on 'Alert with OK & Cancel' tab at (158, 237) on xpath=//a[text()='Alert with OK & Cancel ']
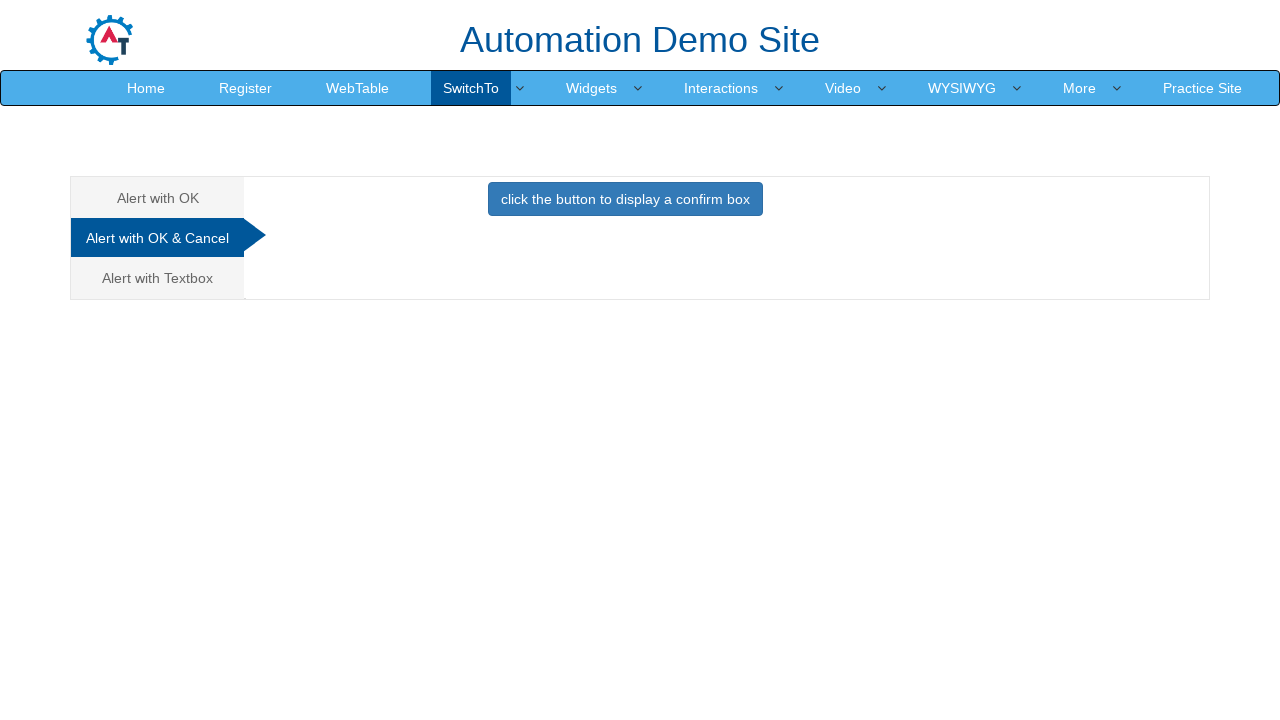

Clicked the button to trigger the alert at (625, 199) on #CancelTab button
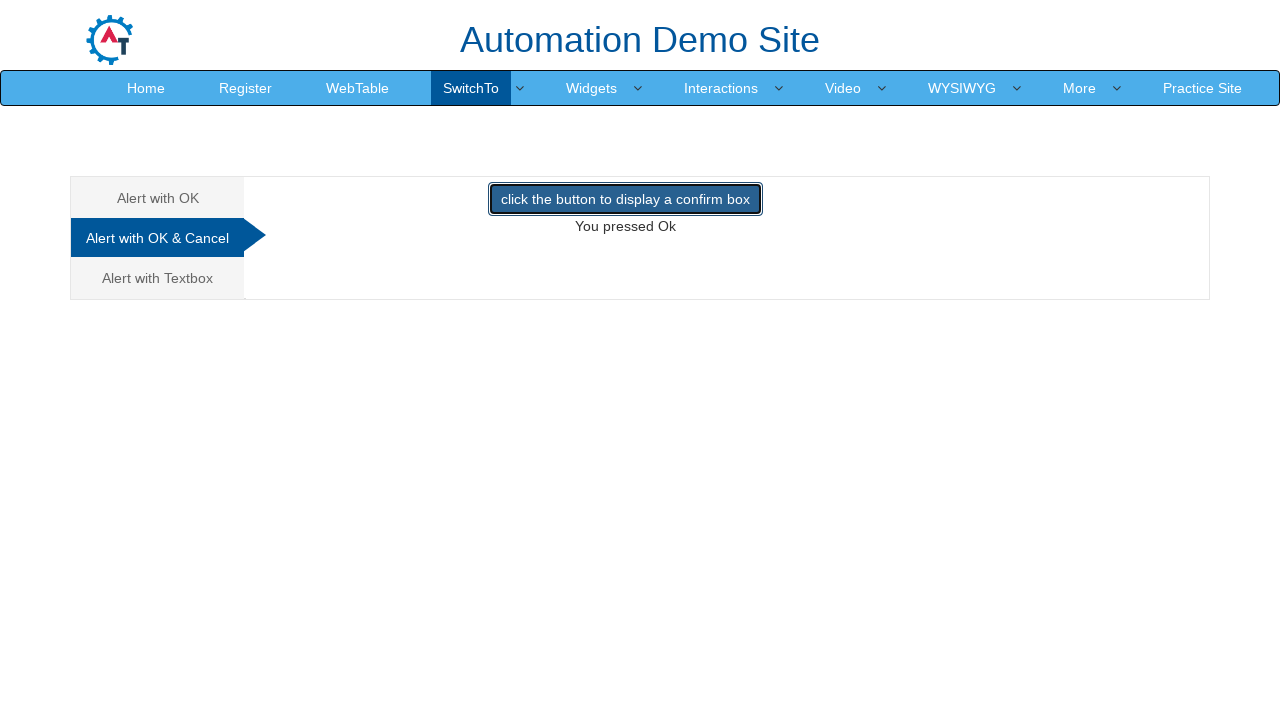

Alert was handled and accepted
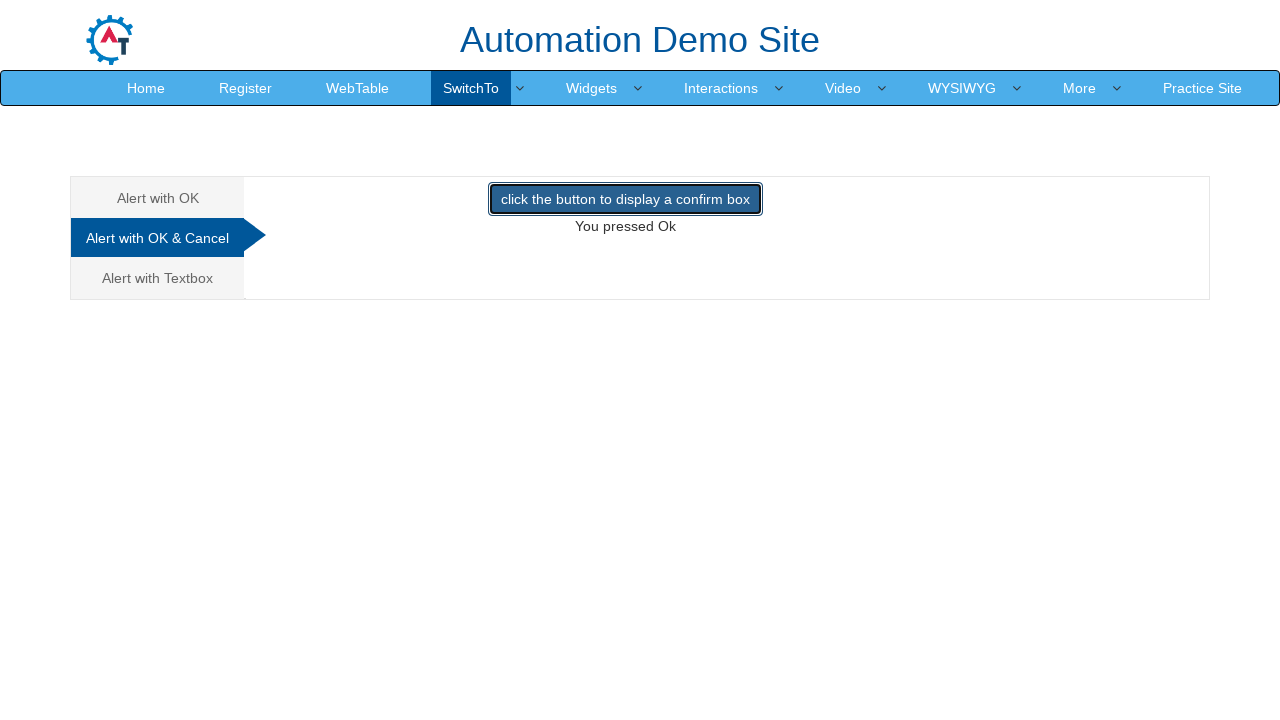

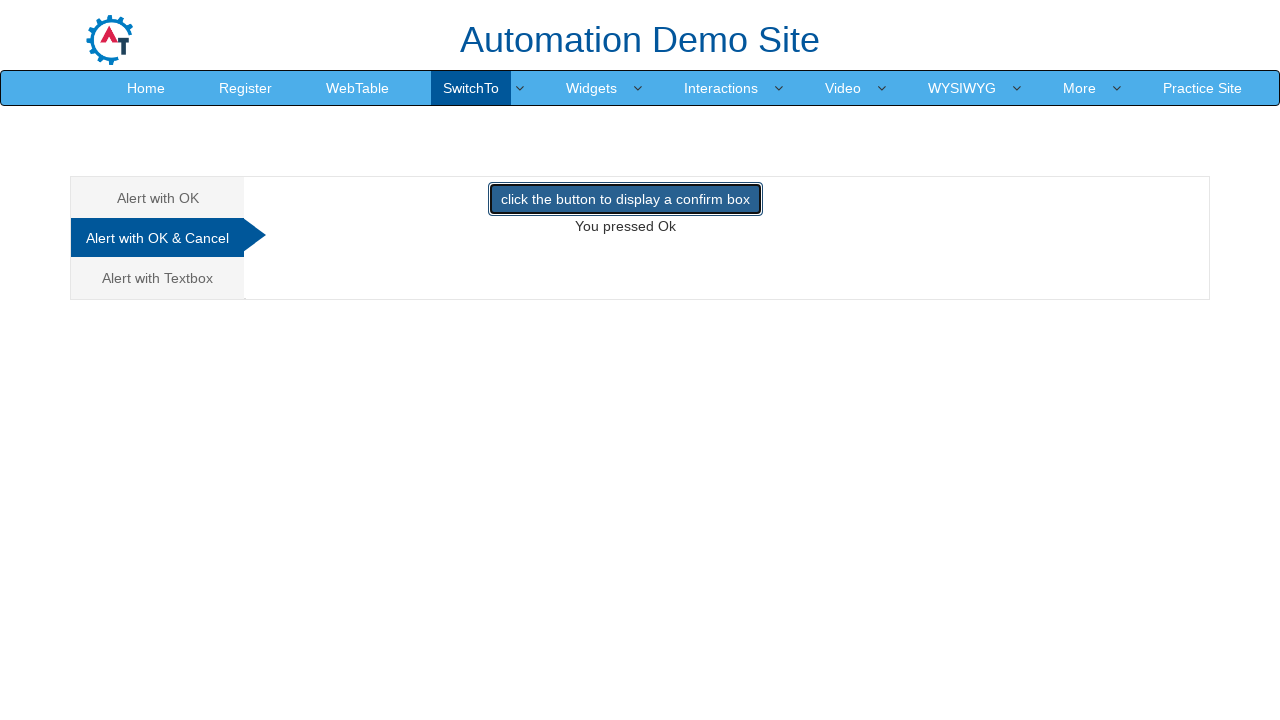